Tests mouse hover functionality by navigating to a demo site and hovering over each main menu item in sequence to trigger hover states/dropdowns.

Starting URL: https://www.globalsqa.com/demo-site/

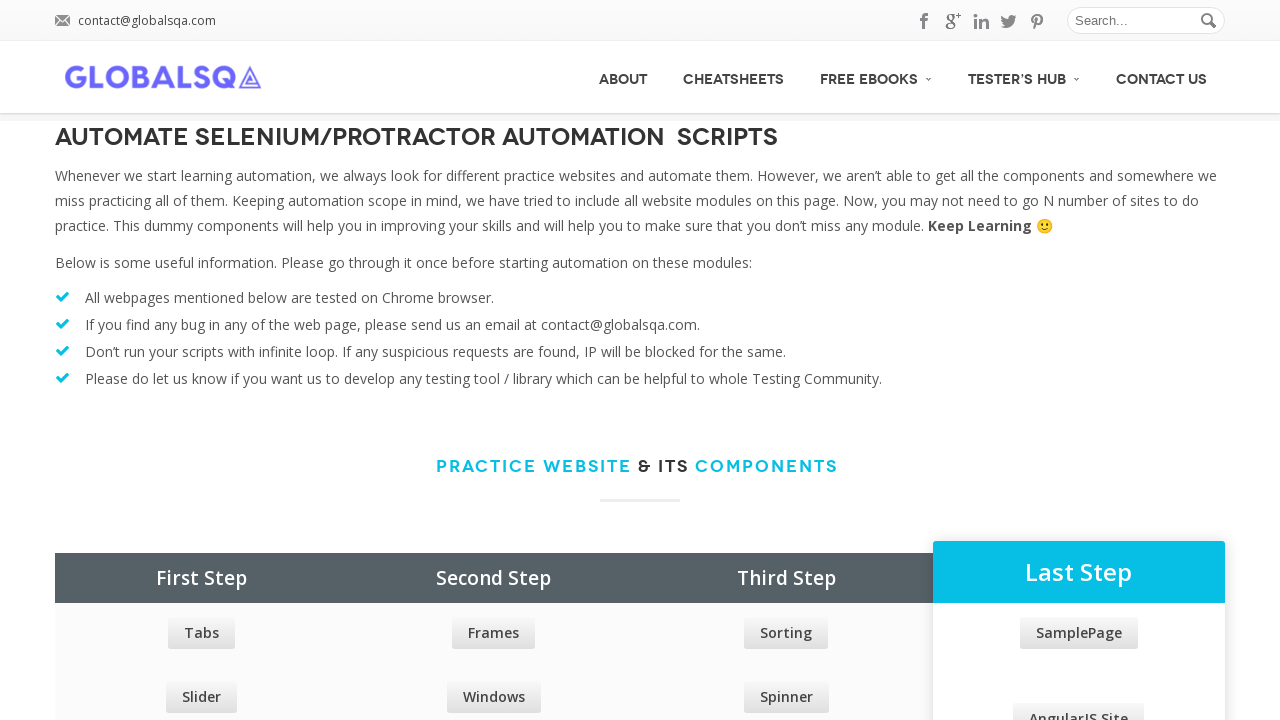

Waited for main menu to be visible
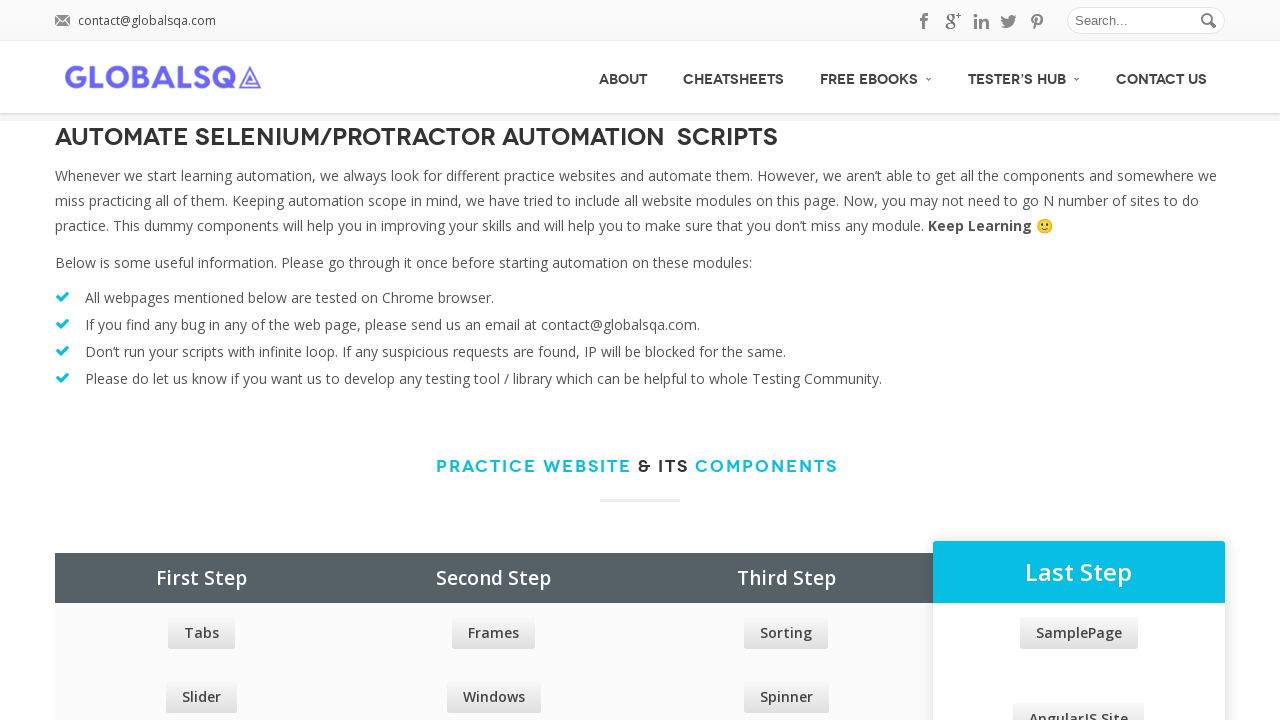

Located 5 main menu items
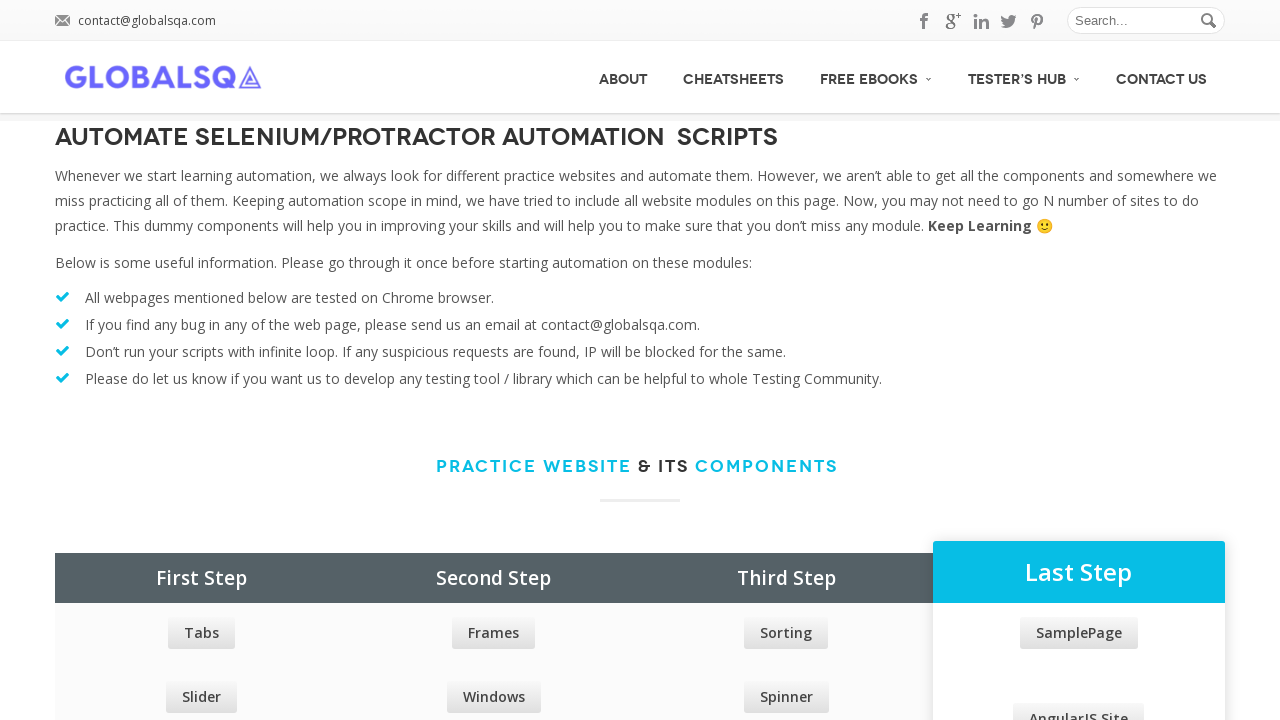

Hovered over menu item 1 of 5 at (623, 77) on xpath=//div[@id='menu']/ul/li/a >> nth=0
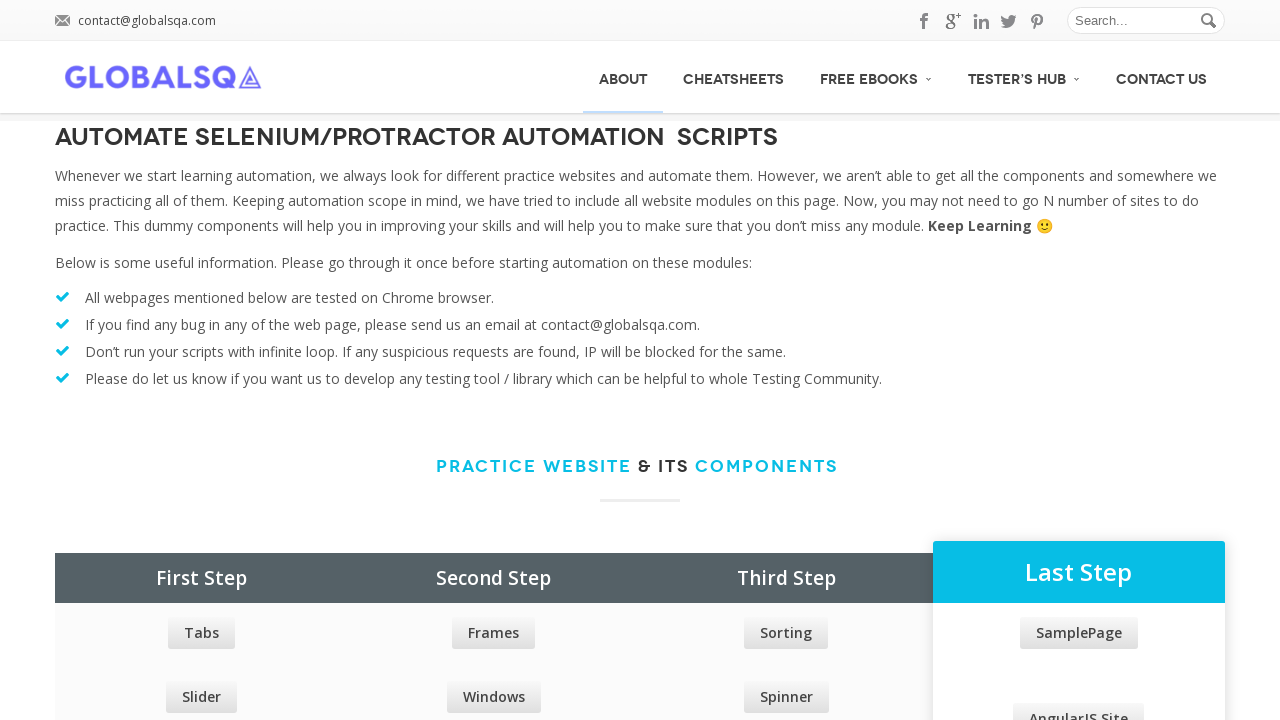

Waited 1 second to observe hover state on menu item 1
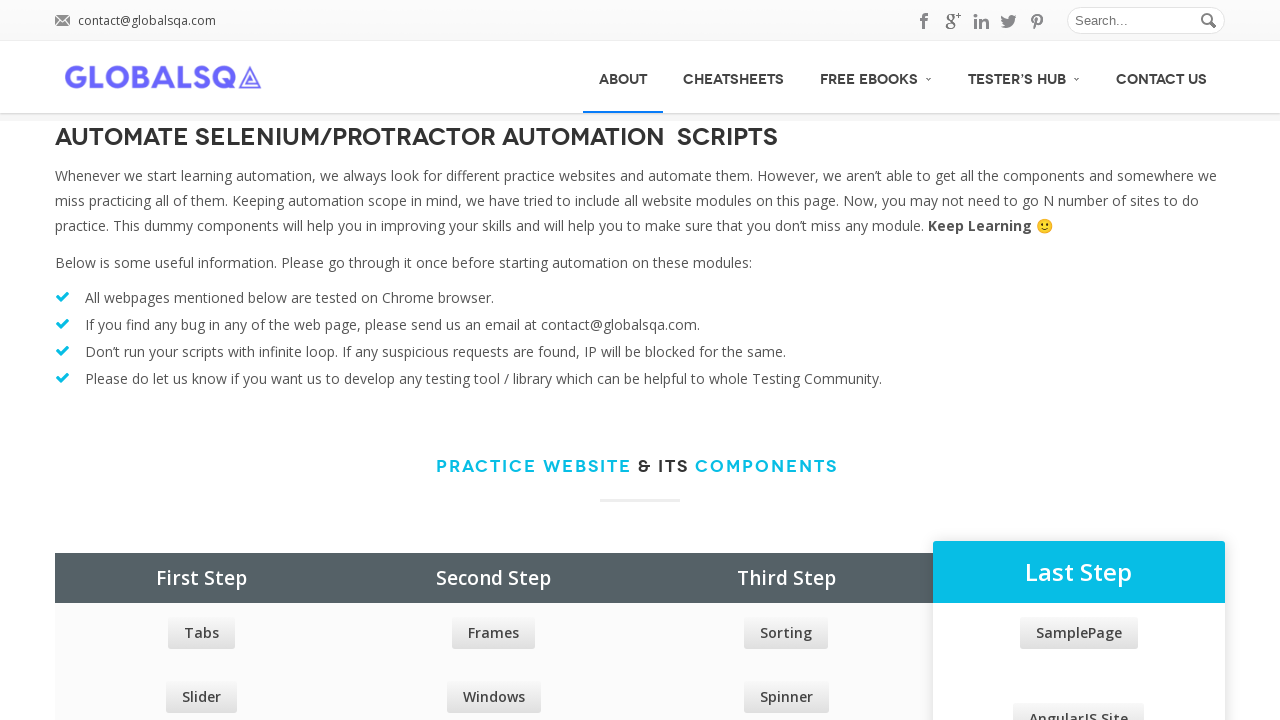

Hovered over menu item 2 of 5 at (734, 77) on xpath=//div[@id='menu']/ul/li/a >> nth=1
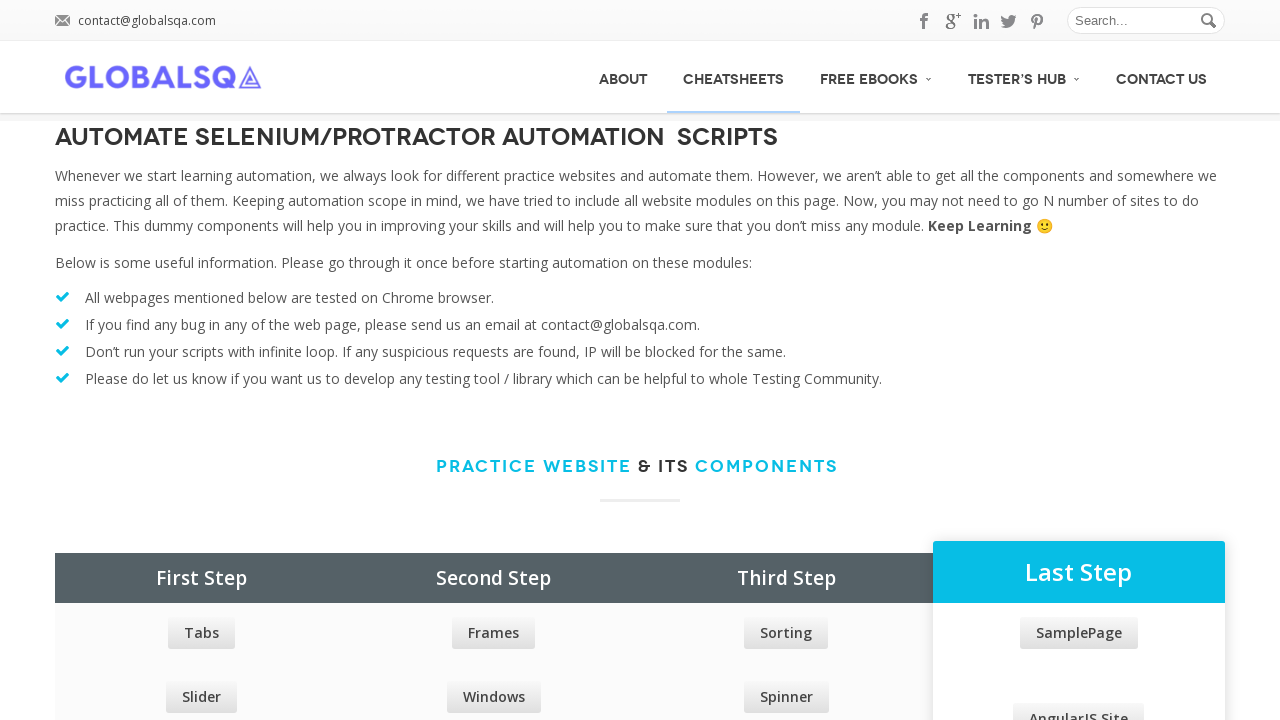

Waited 1 second to observe hover state on menu item 2
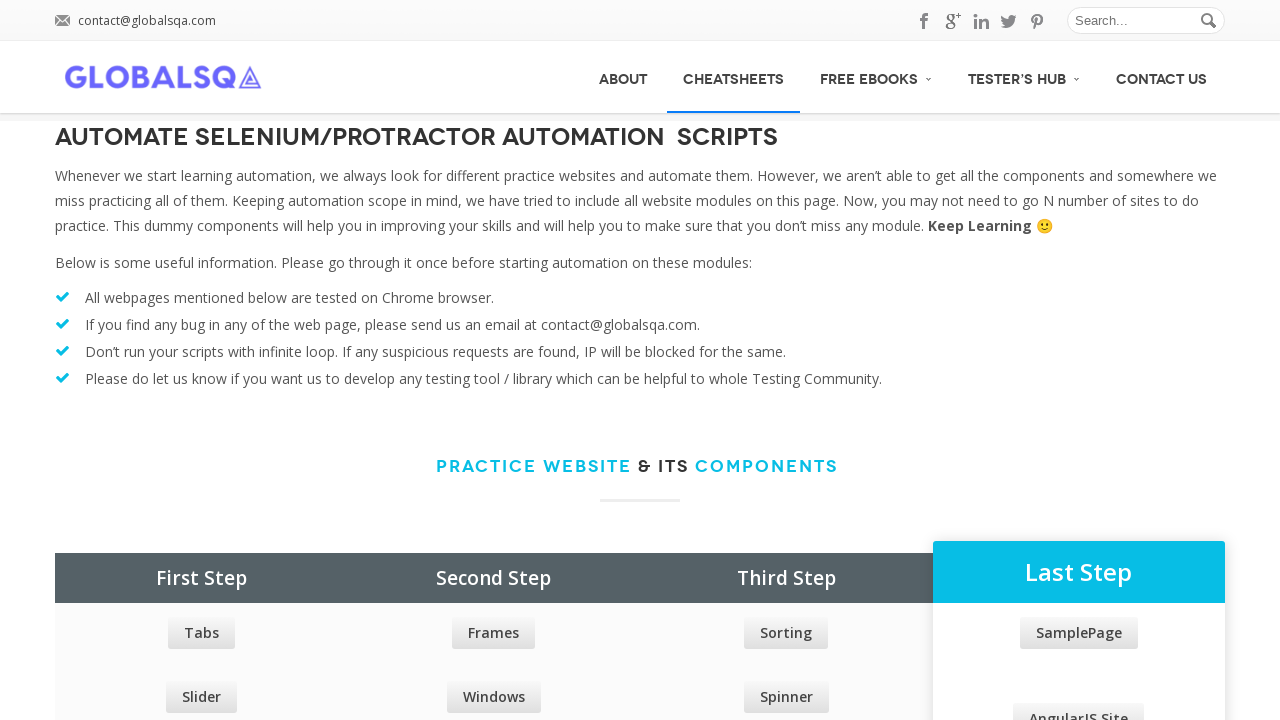

Hovered over menu item 3 of 5 at (876, 76) on xpath=//div[@id='menu']/ul/li/a >> nth=2
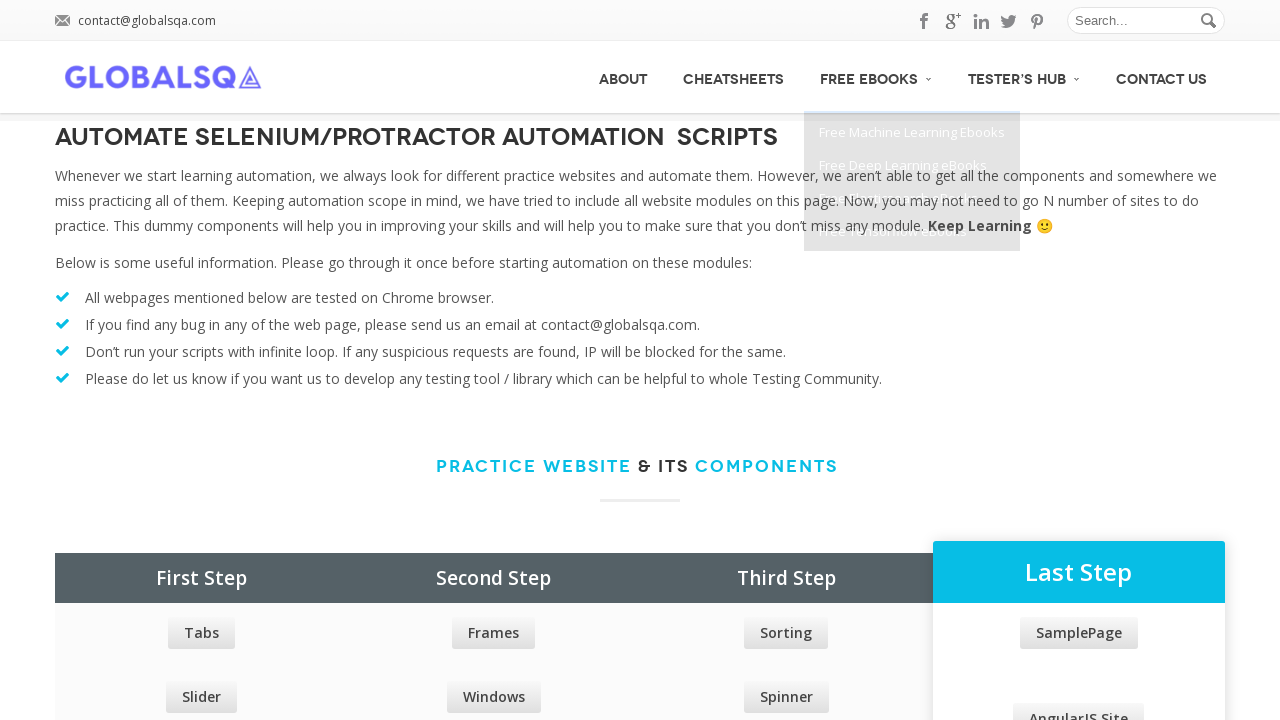

Waited 1 second to observe hover state on menu item 3
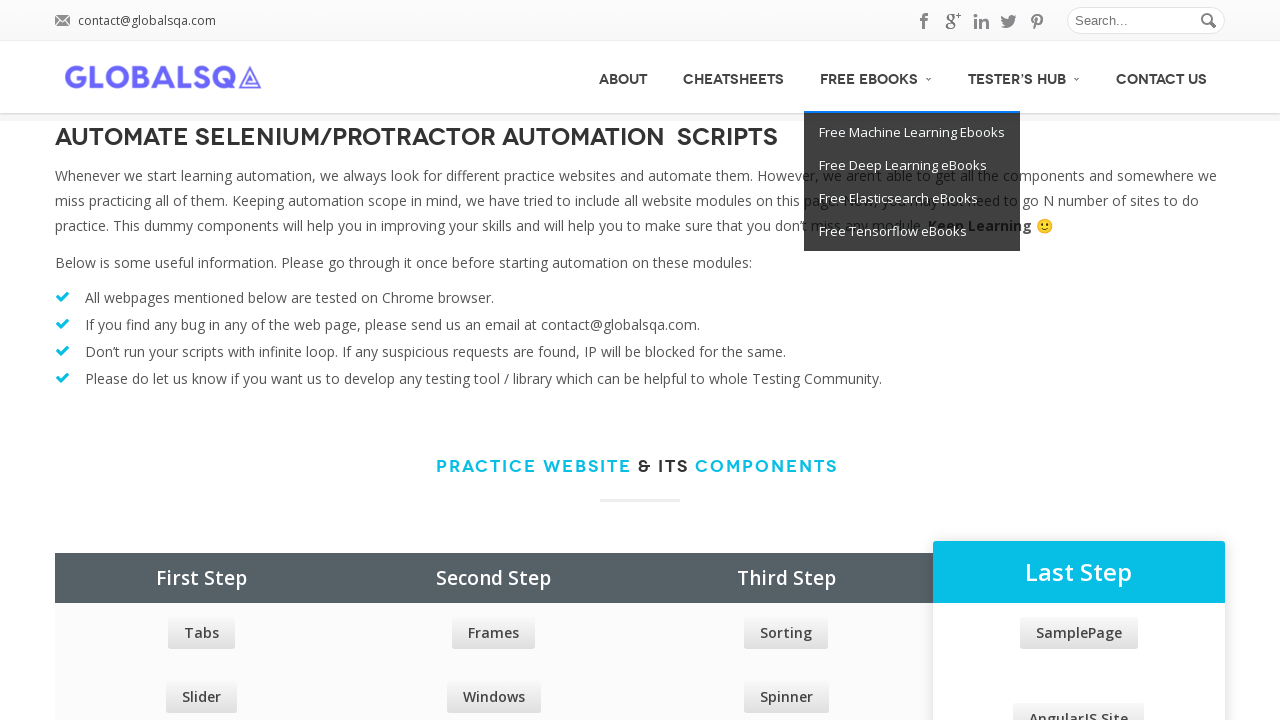

Hovered over menu item 4 of 5 at (1024, 76) on xpath=//div[@id='menu']/ul/li/a >> nth=3
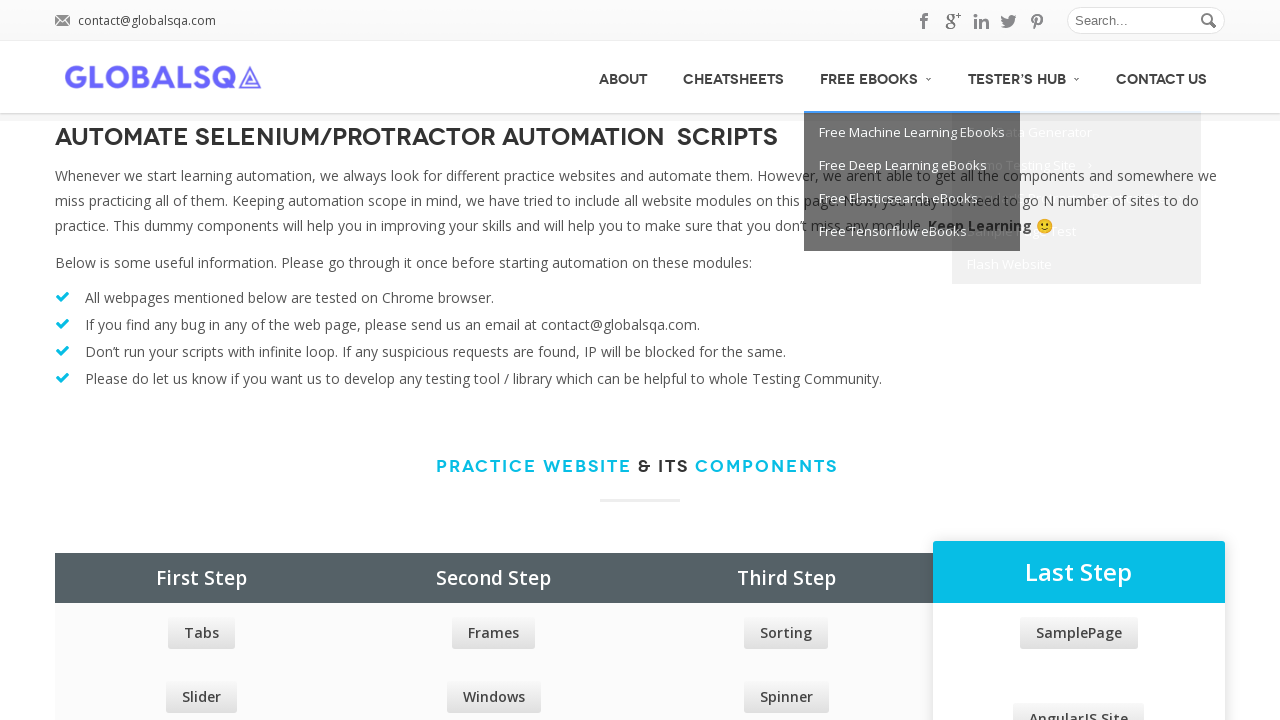

Waited 1 second to observe hover state on menu item 4
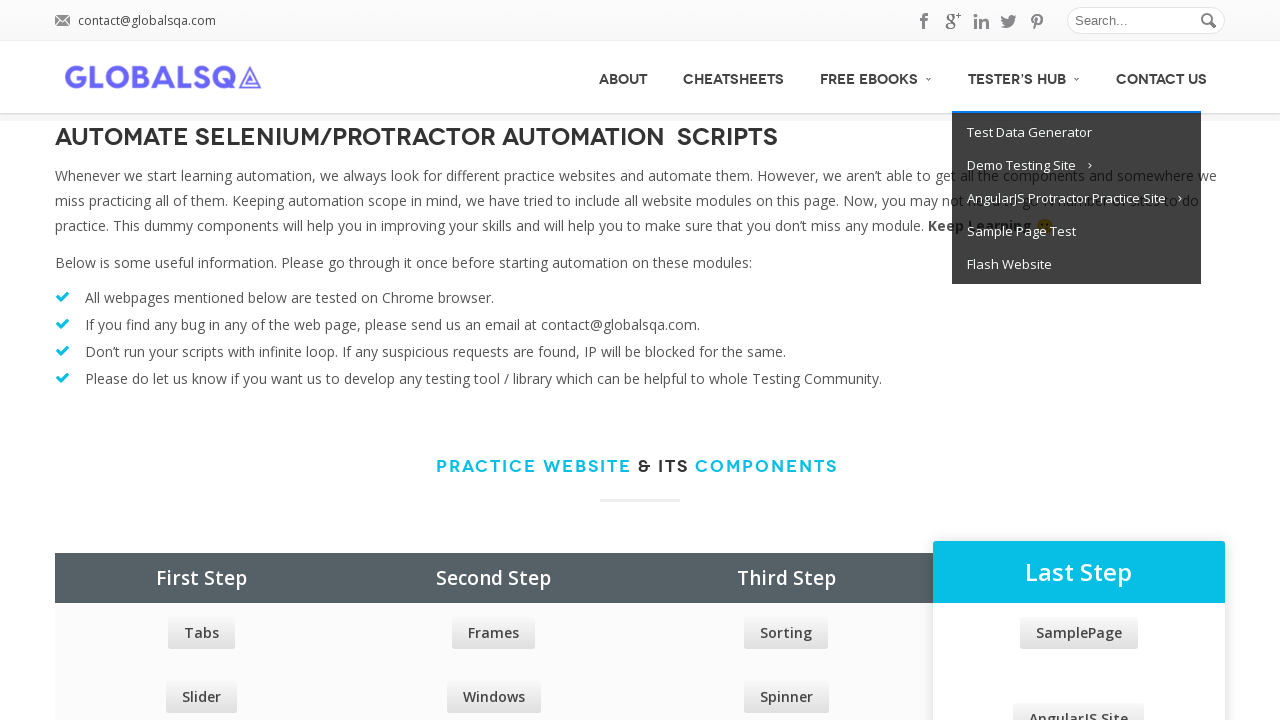

Hovered over menu item 5 of 5 at (1162, 77) on xpath=//div[@id='menu']/ul/li/a >> nth=4
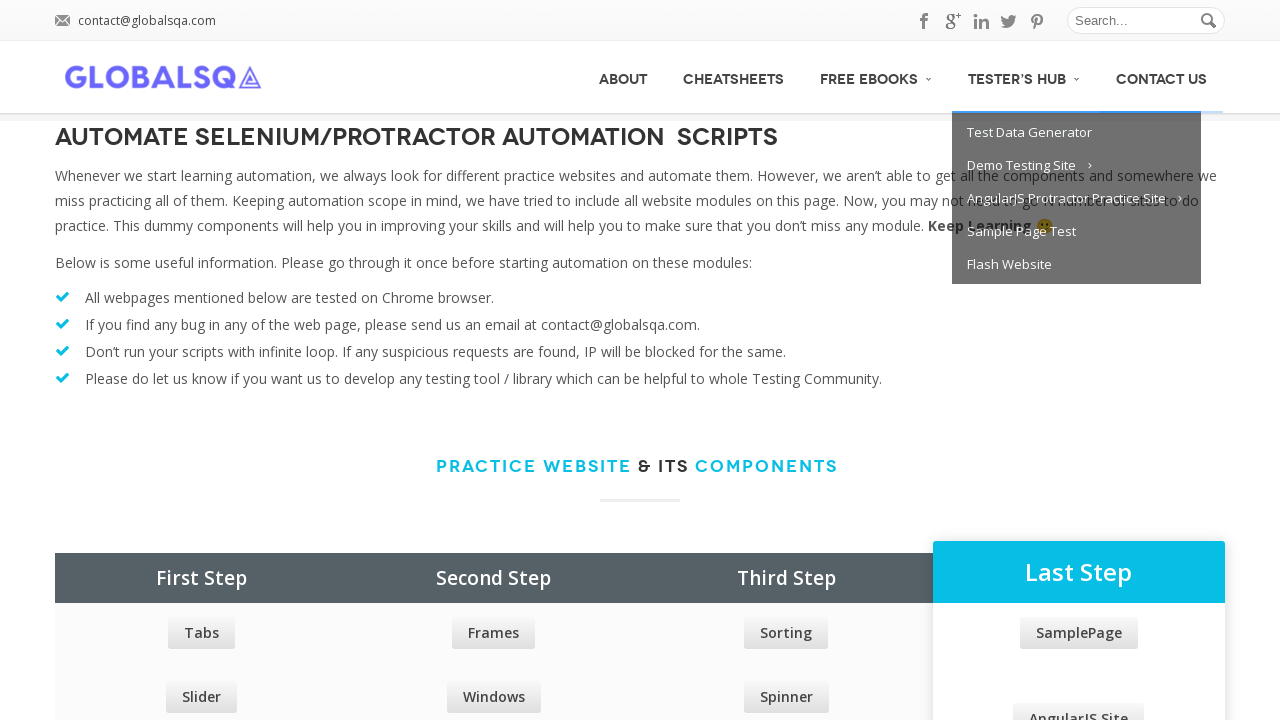

Waited 1 second to observe hover state on menu item 5
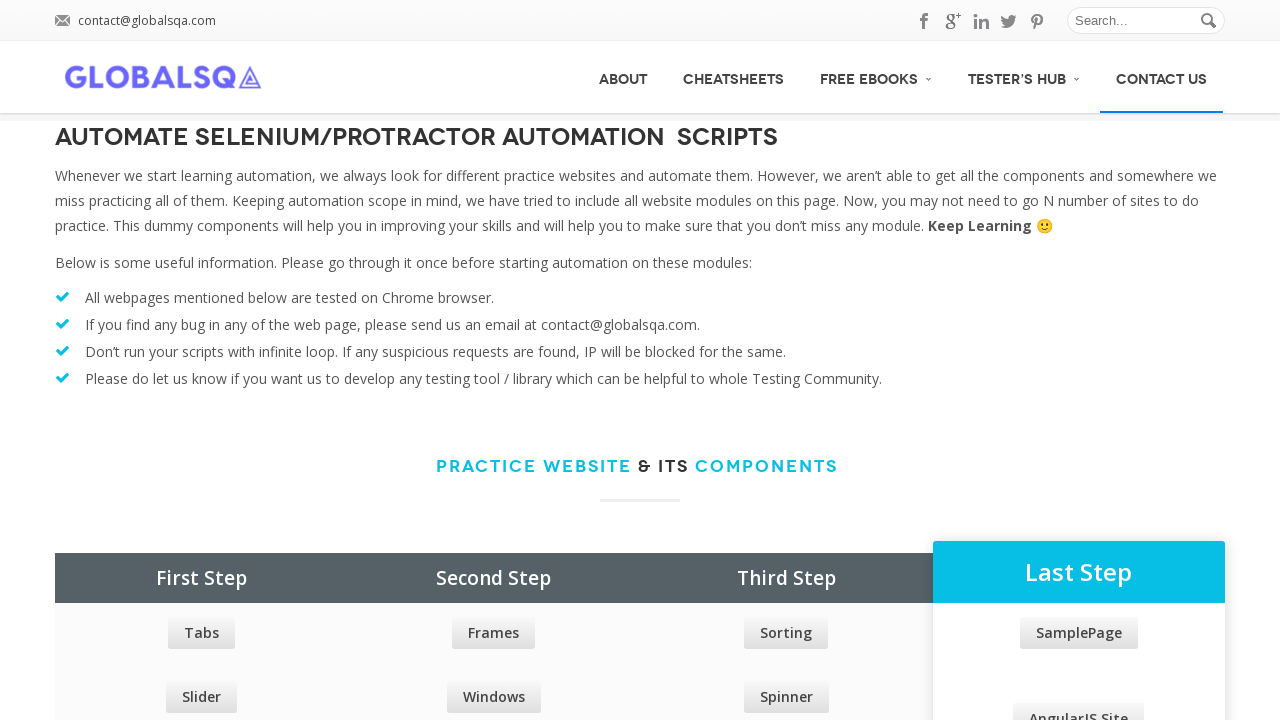

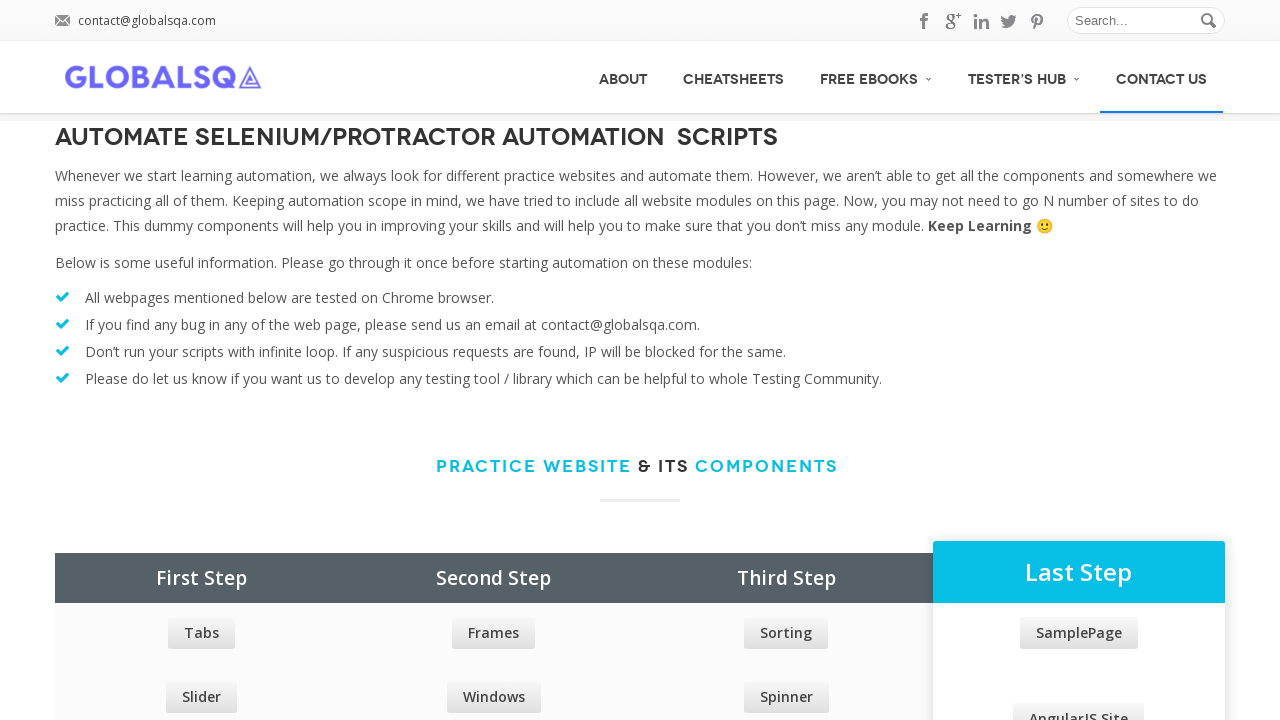